Navigates to W3Schools HTML tables page and verifies that the customers table with company, contact, and country data is displayed correctly.

Starting URL: https://www.w3schools.com/html/html_tables.asp

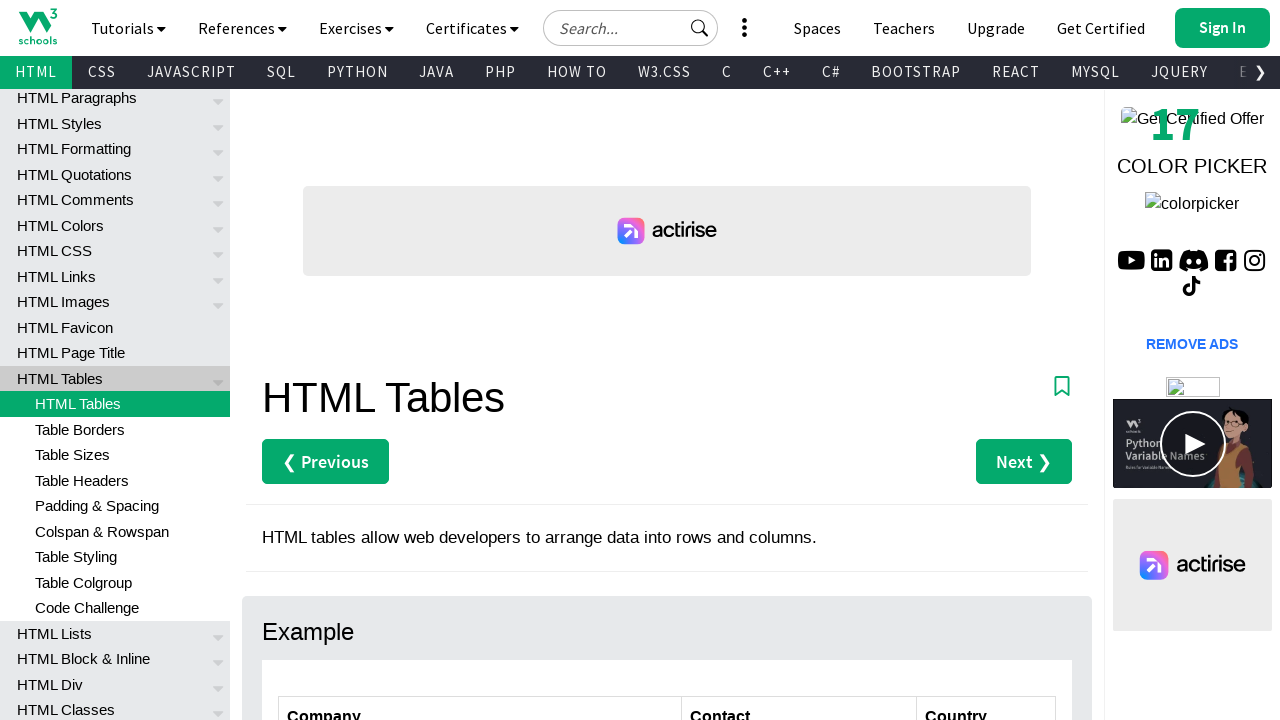

Navigated to W3Schools HTML tables page
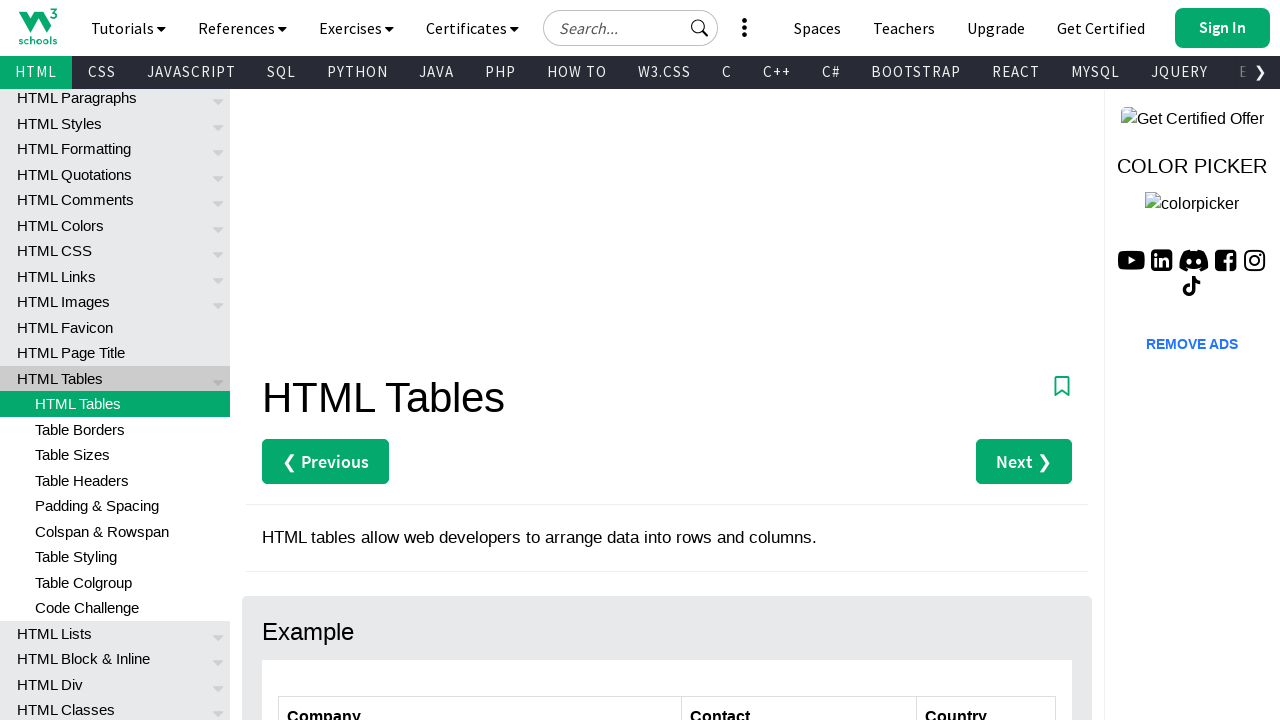

Customers table loaded
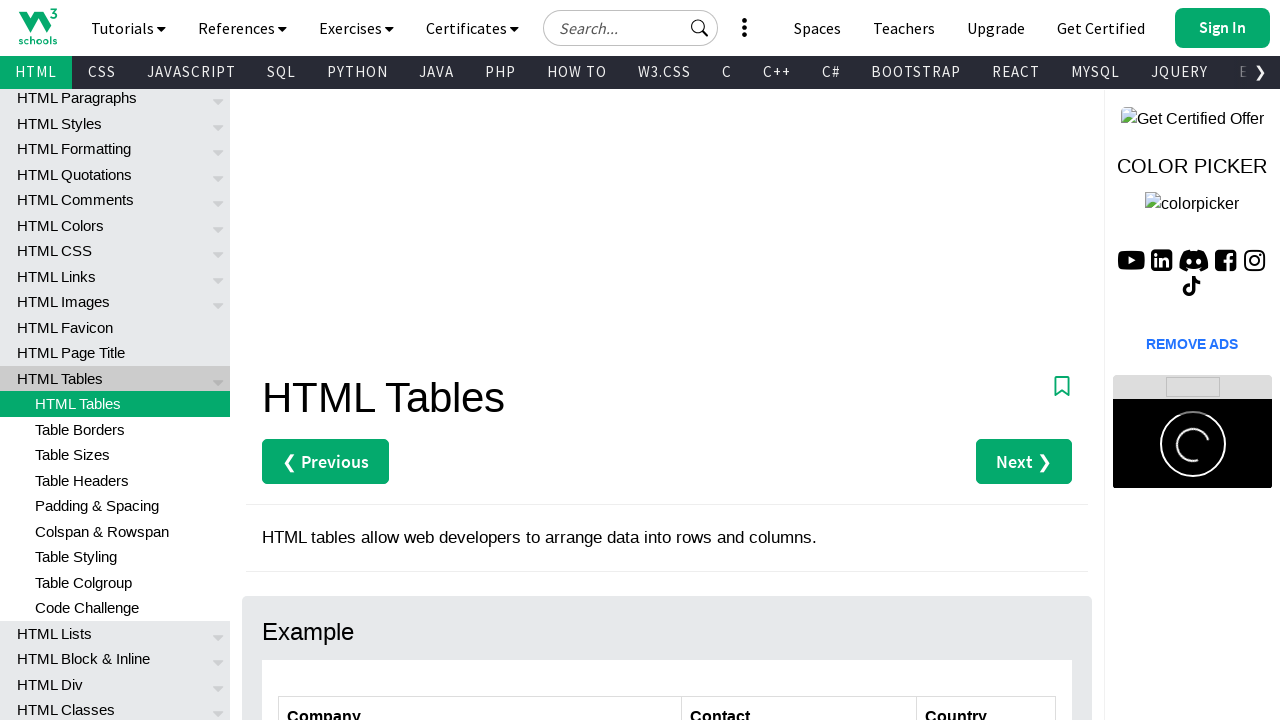

Table rows are present in customers table
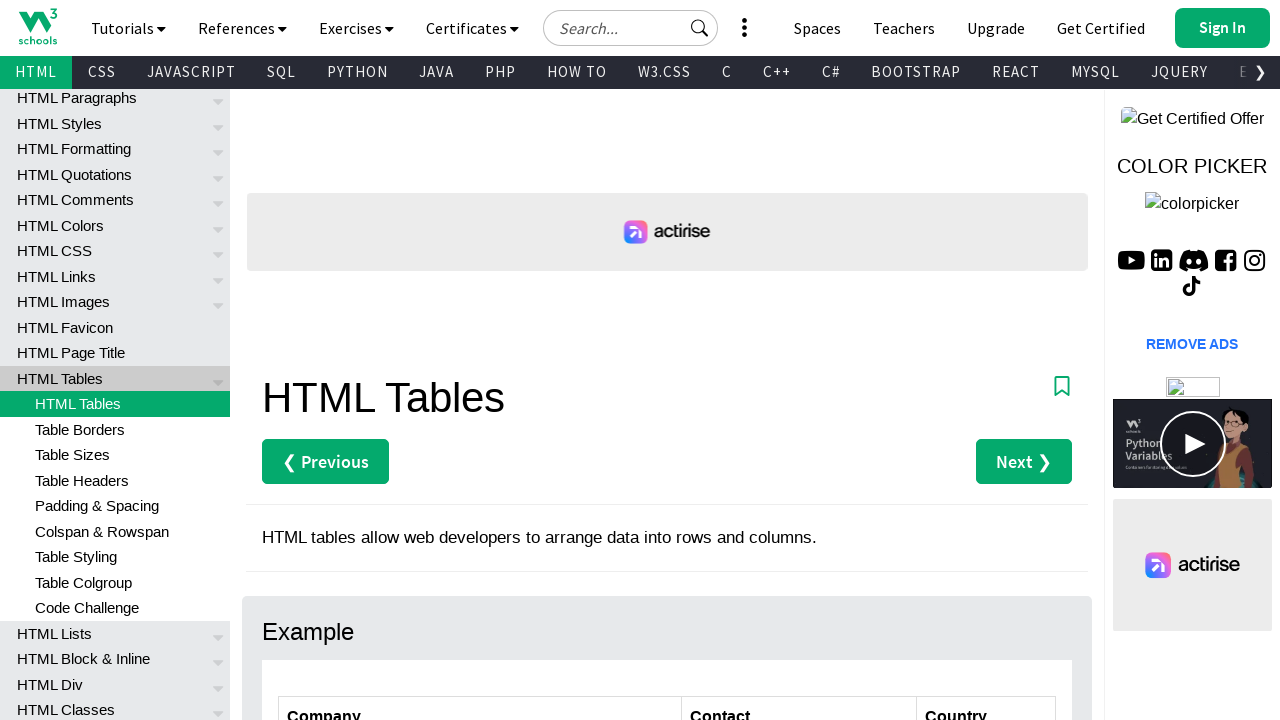

First data row company name column verified
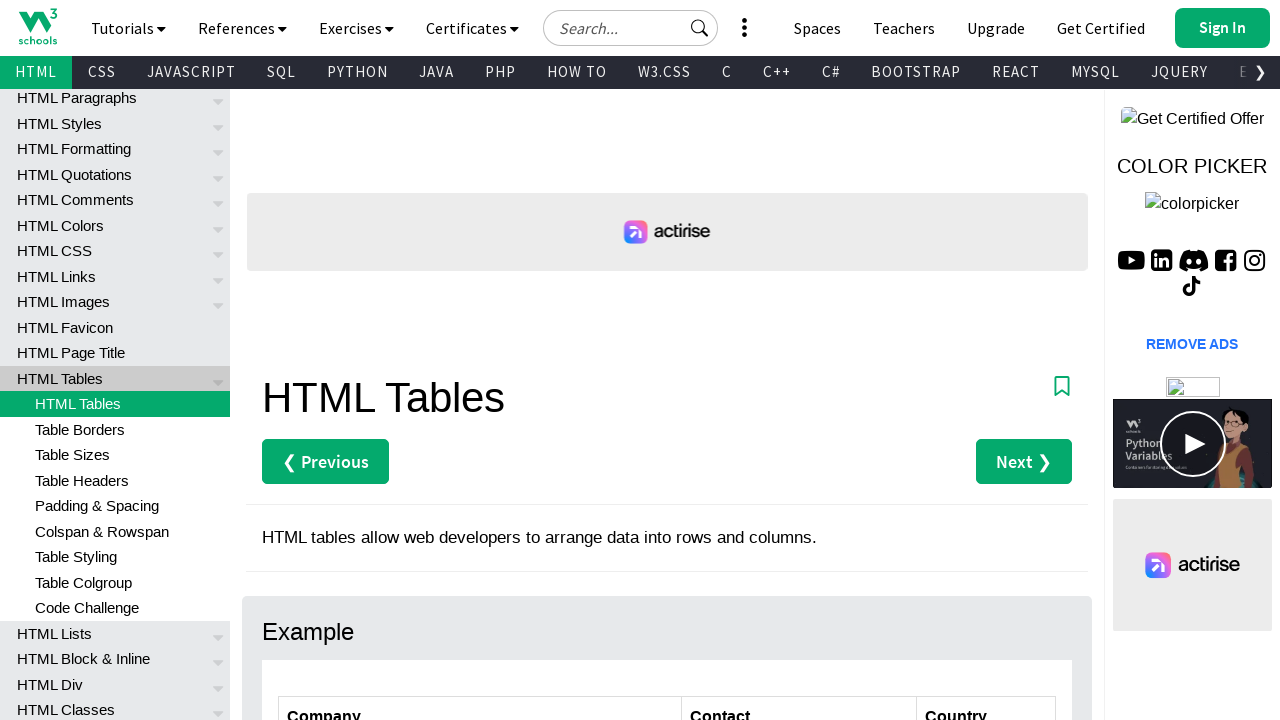

First data row contact name column verified
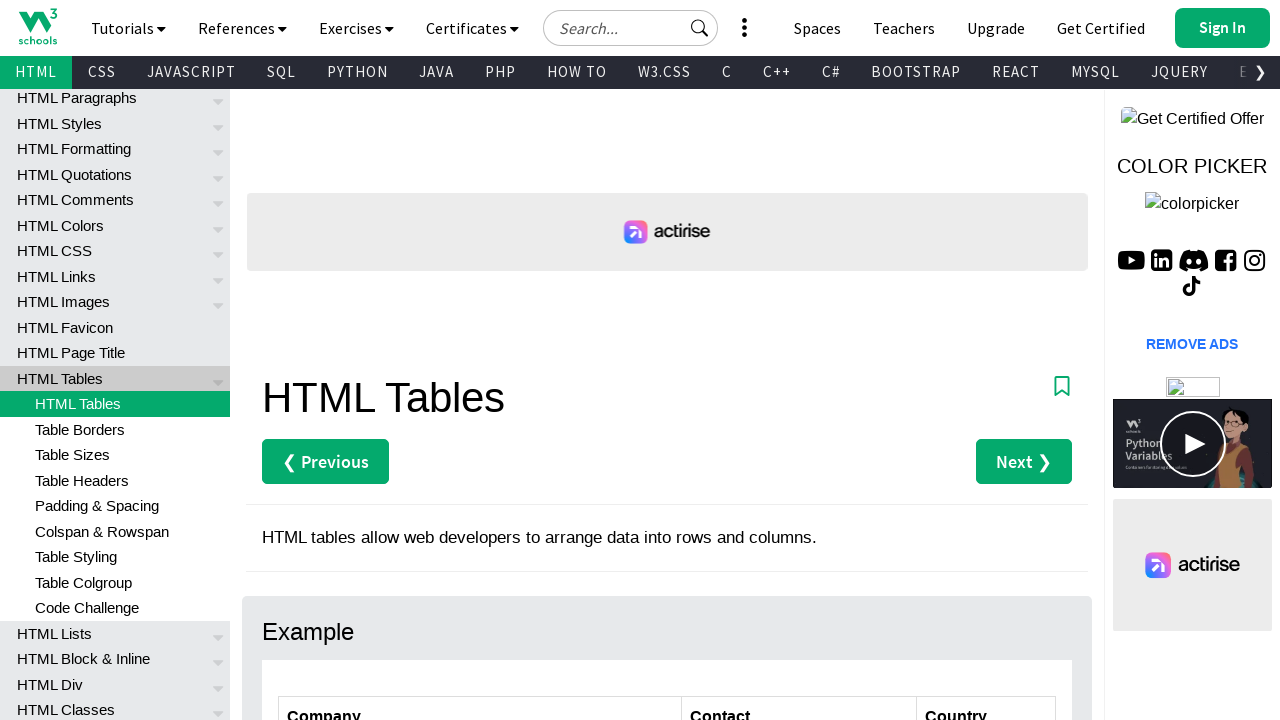

First data row country column verified
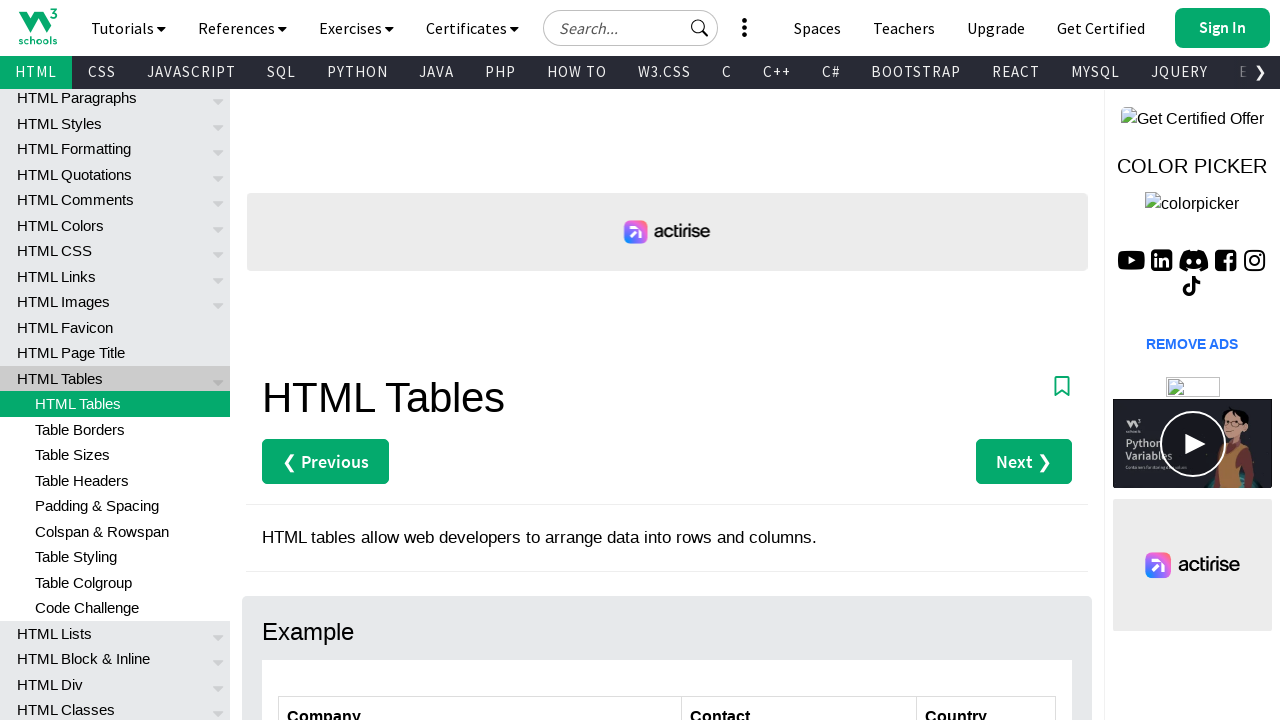

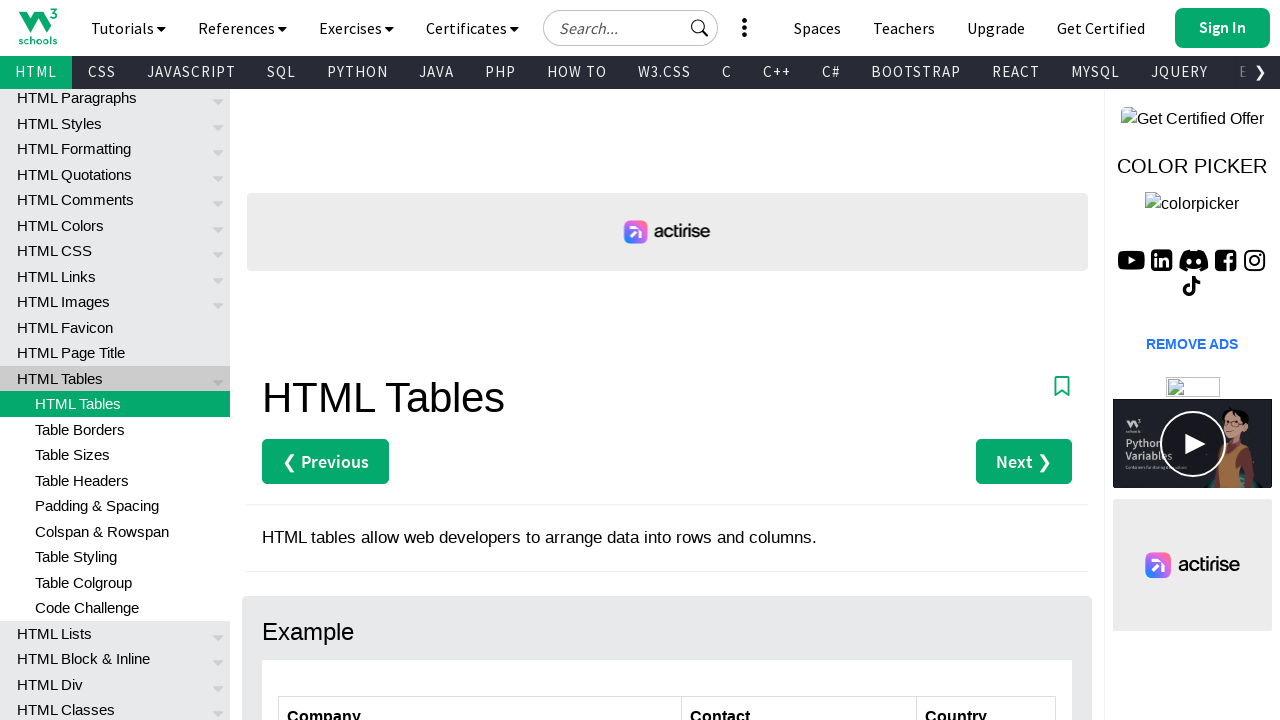